Tests the bank manager workflow on a demo banking application by clicking the manager login, adding a new customer with details (first name, last name, post code), handling the confirmation alert, and then opening an account for a customer with a selected currency.

Starting URL: https://www.globalsqa.com/angularJs-protractor/BankingProject/#/login

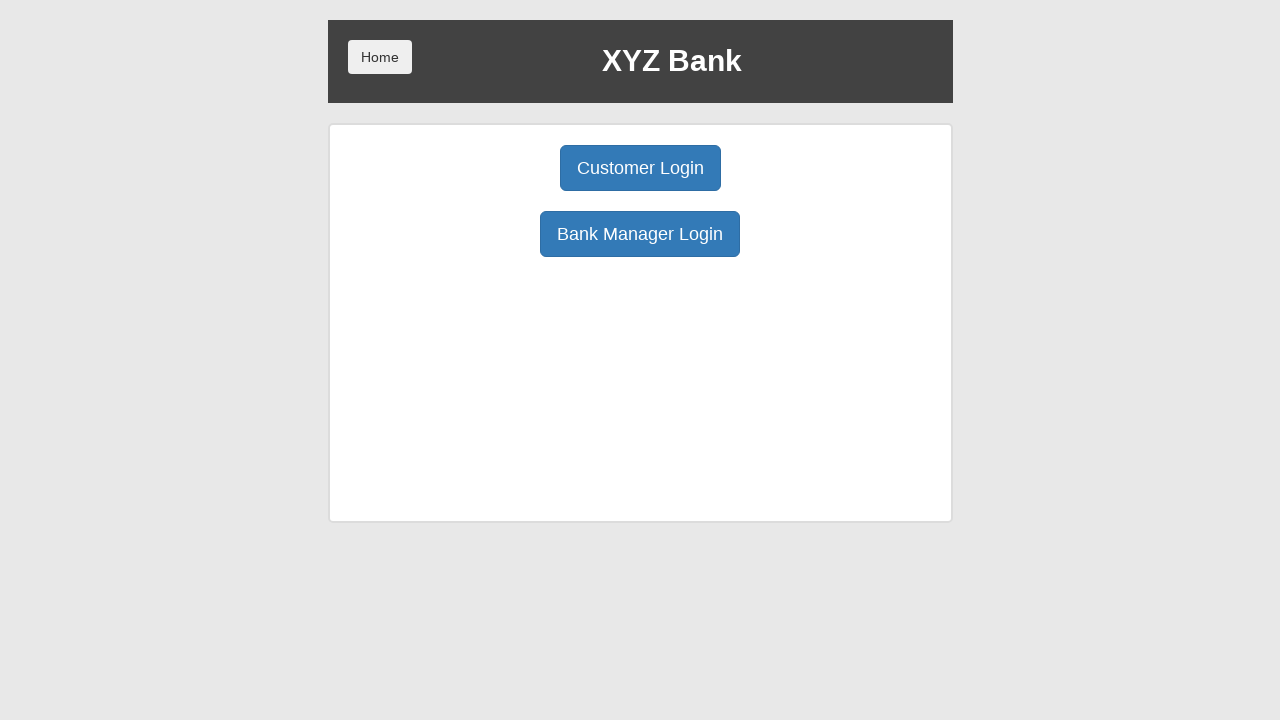

Clicked Bank Manager Login button at (640, 234) on xpath=//button[@ng-click='manager()']
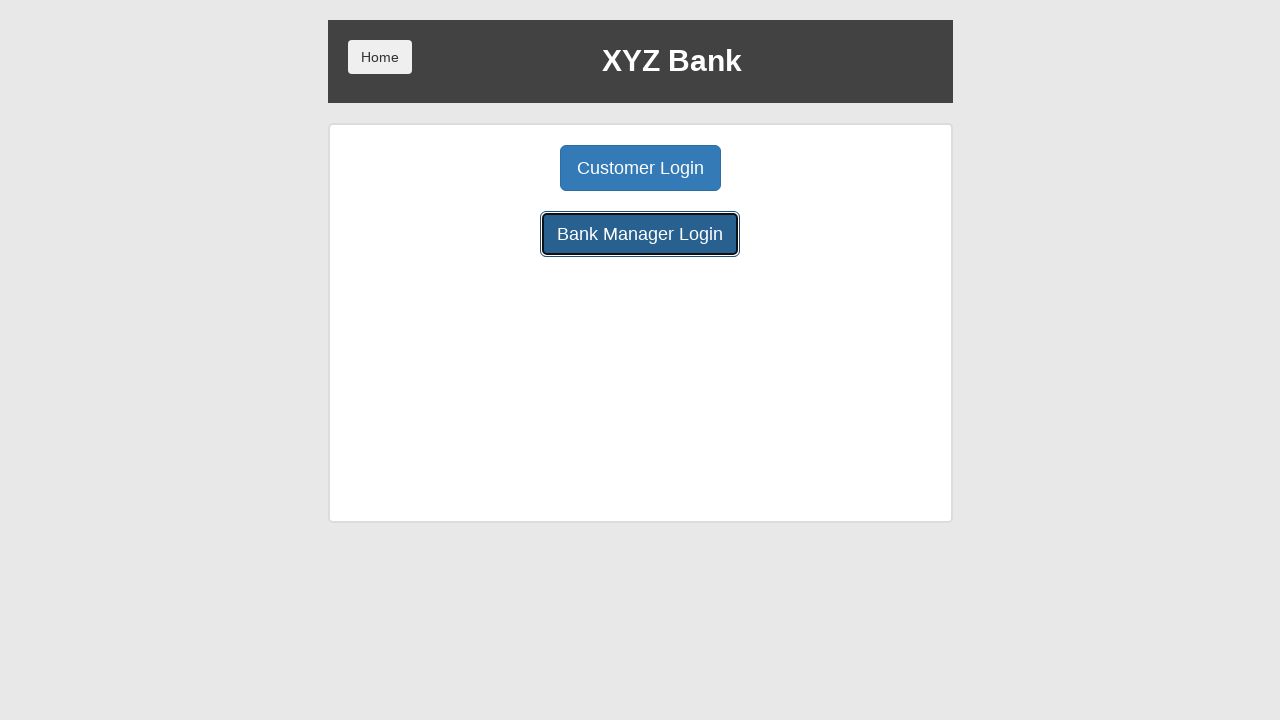

Clicked Add Customer button at (502, 168) on xpath=//button[@ng-click='addCust()']
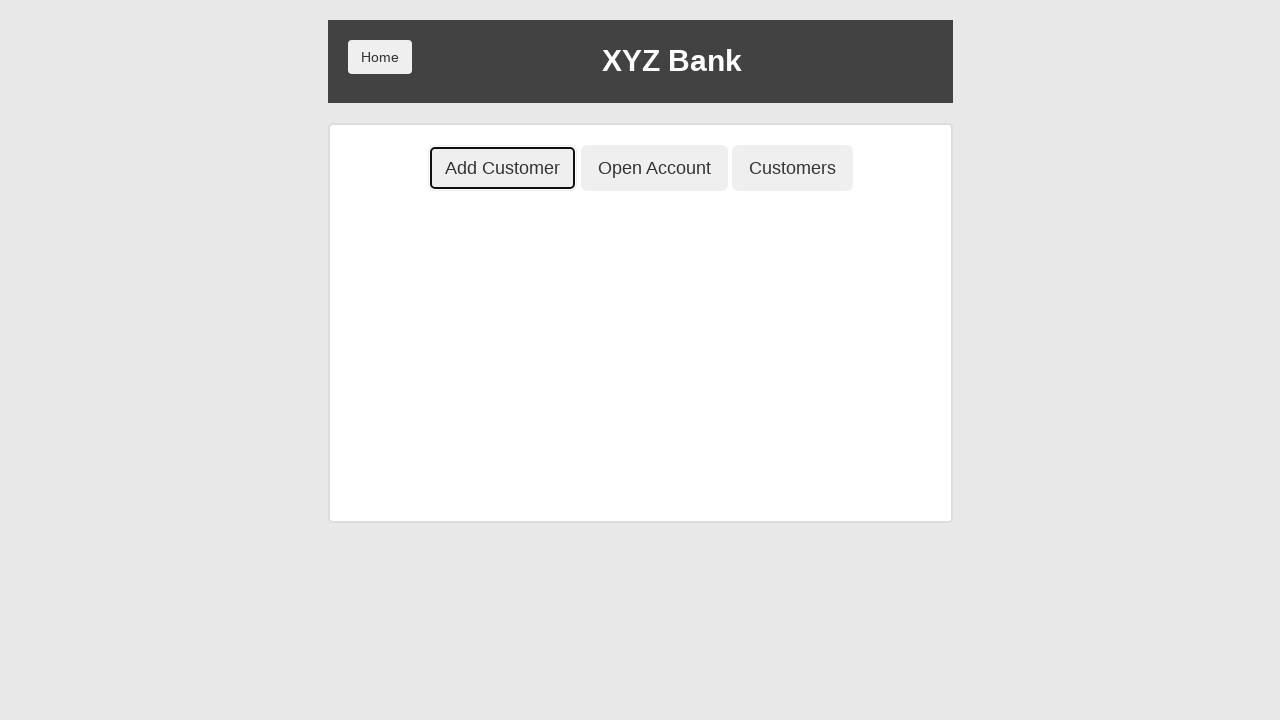

Filled first name field with 'admin1772411413971' on //input[@ng-model='fName']
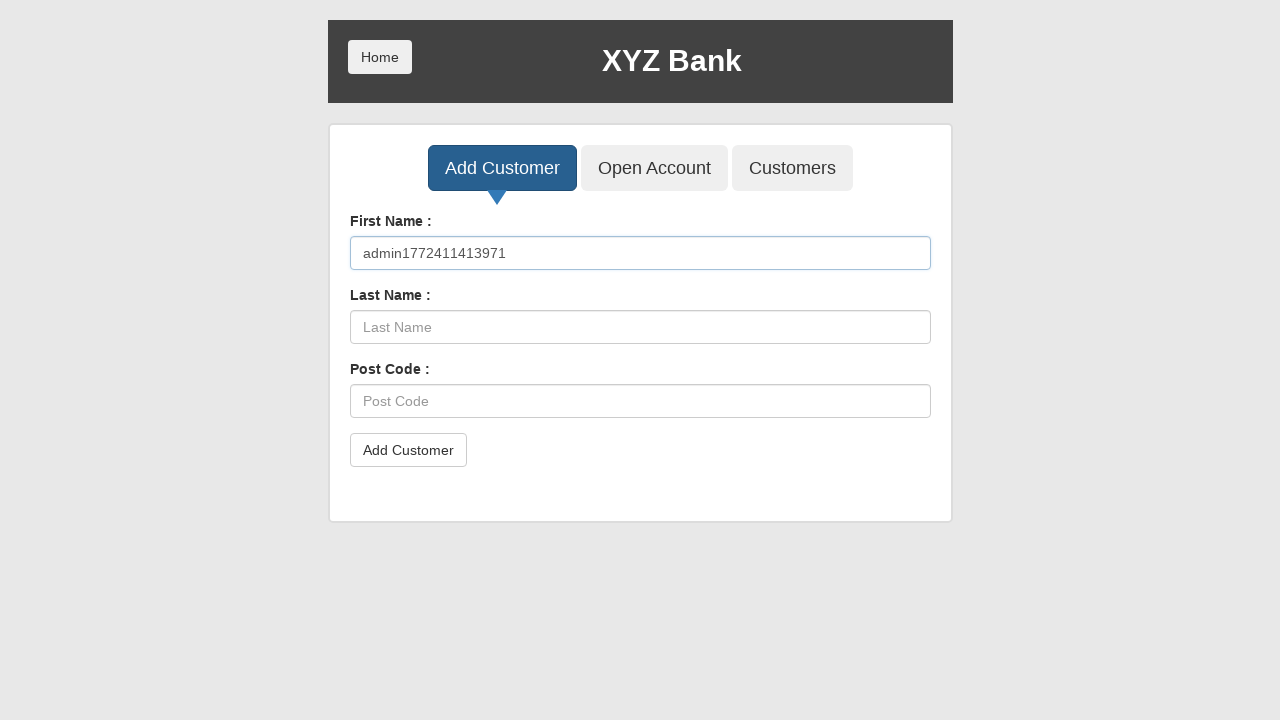

Filled last name field with 'sam' on //input[@ng-model='lName']
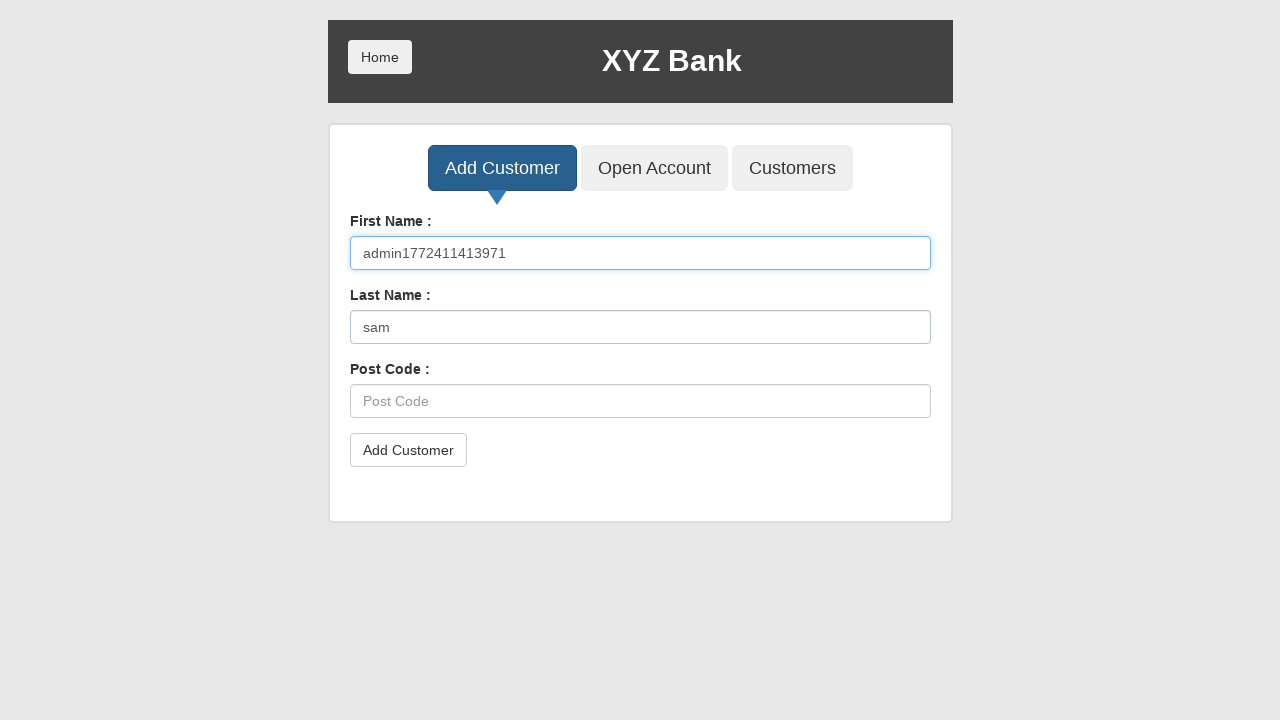

Filled post code field with '600001' on //input[@ng-model='postCd']
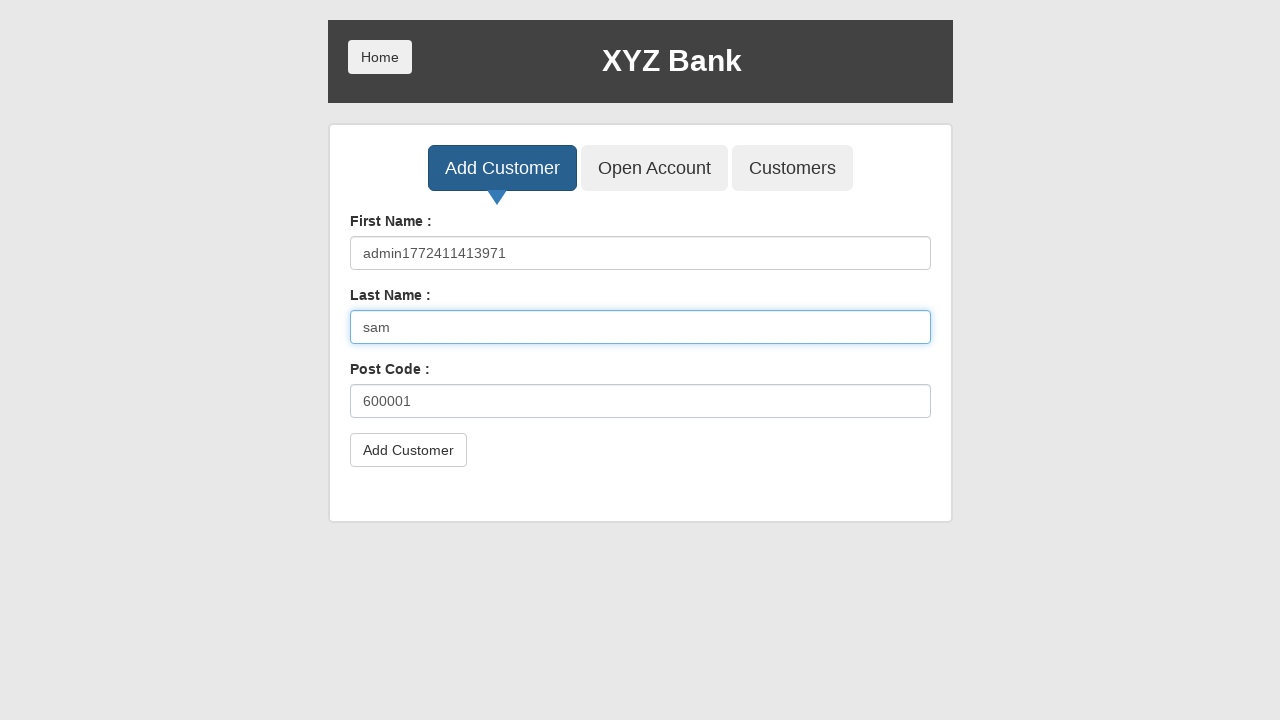

Clicked Add Customer button to submit customer details at (408, 450) on xpath=//button[text()='Add Customer']
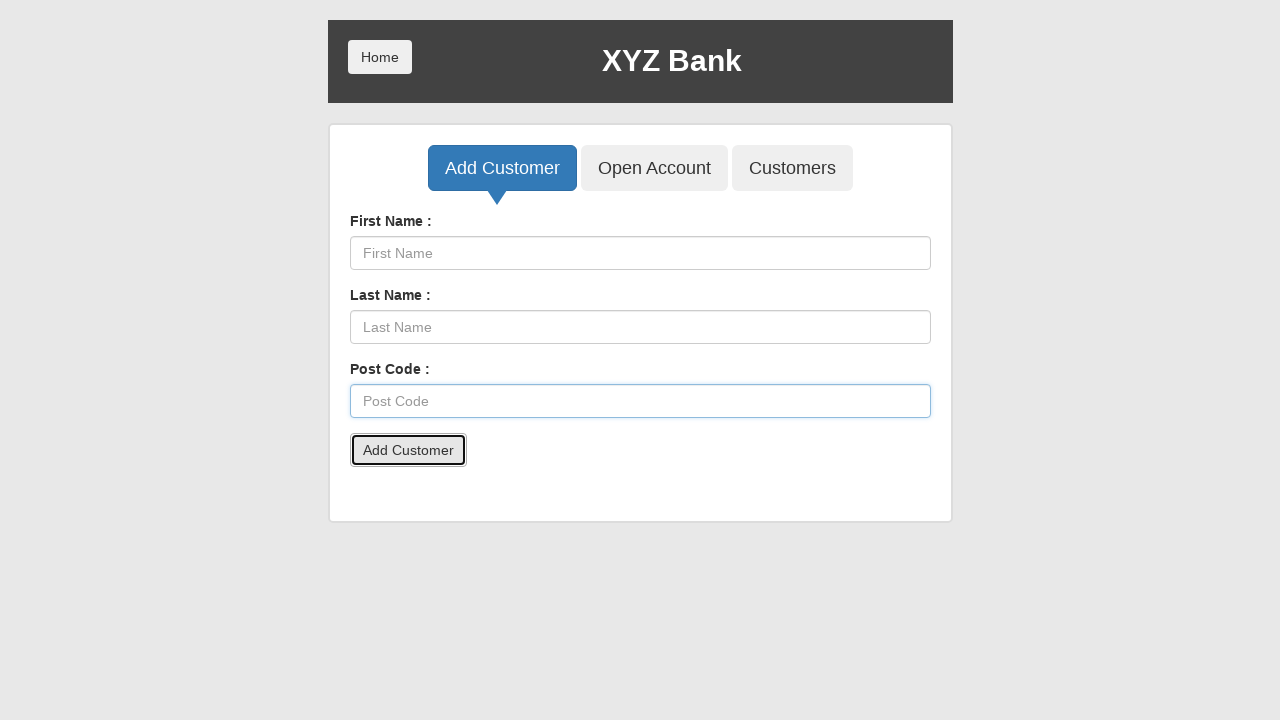

Waited for confirmation dialog to be handled
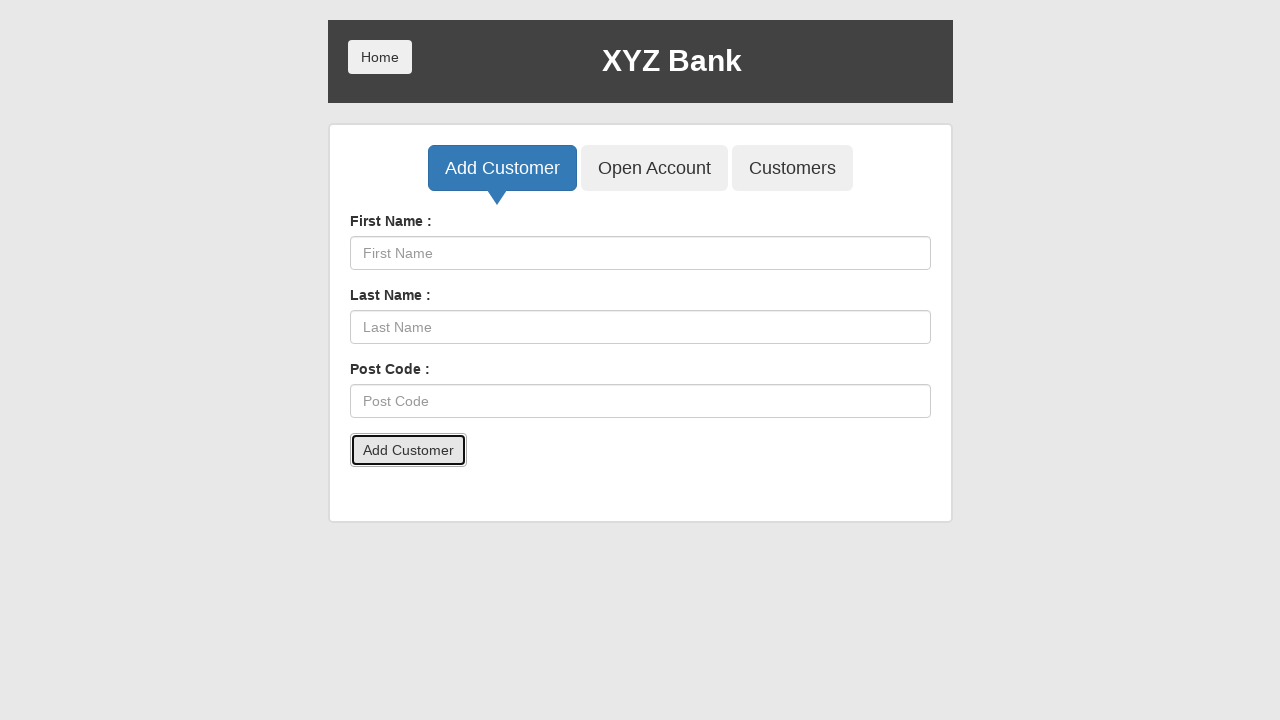

Clicked Open Account button at (654, 168) on xpath=//button[@ng-click='openAccount()']
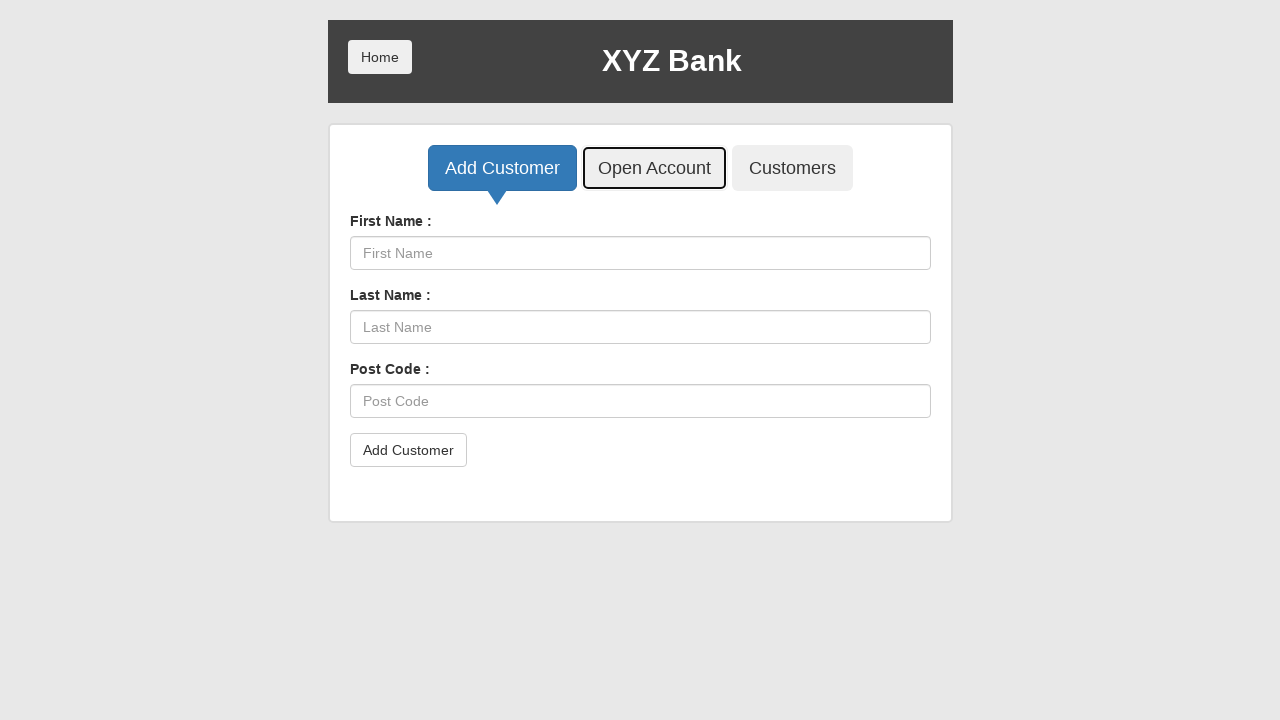

Selected customer from dropdown (value '2') on //select[@id='userSelect']
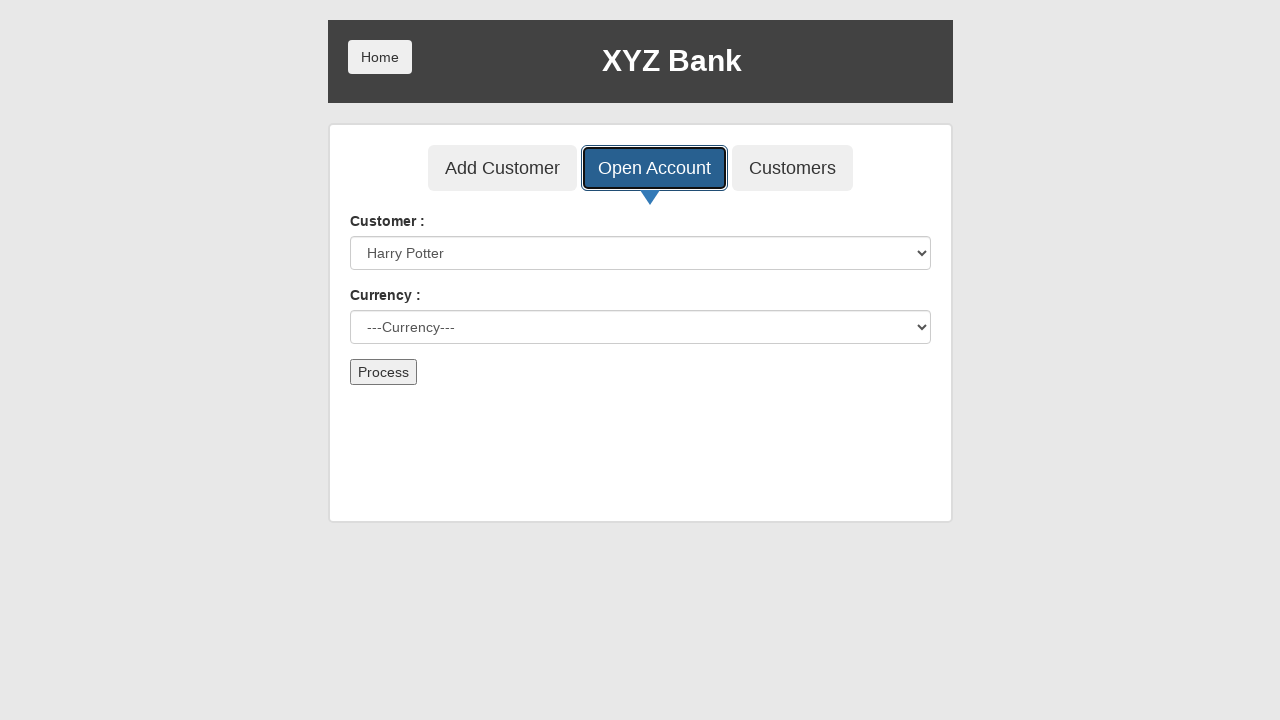

Selected Pound as currency on //select[@id='currency']
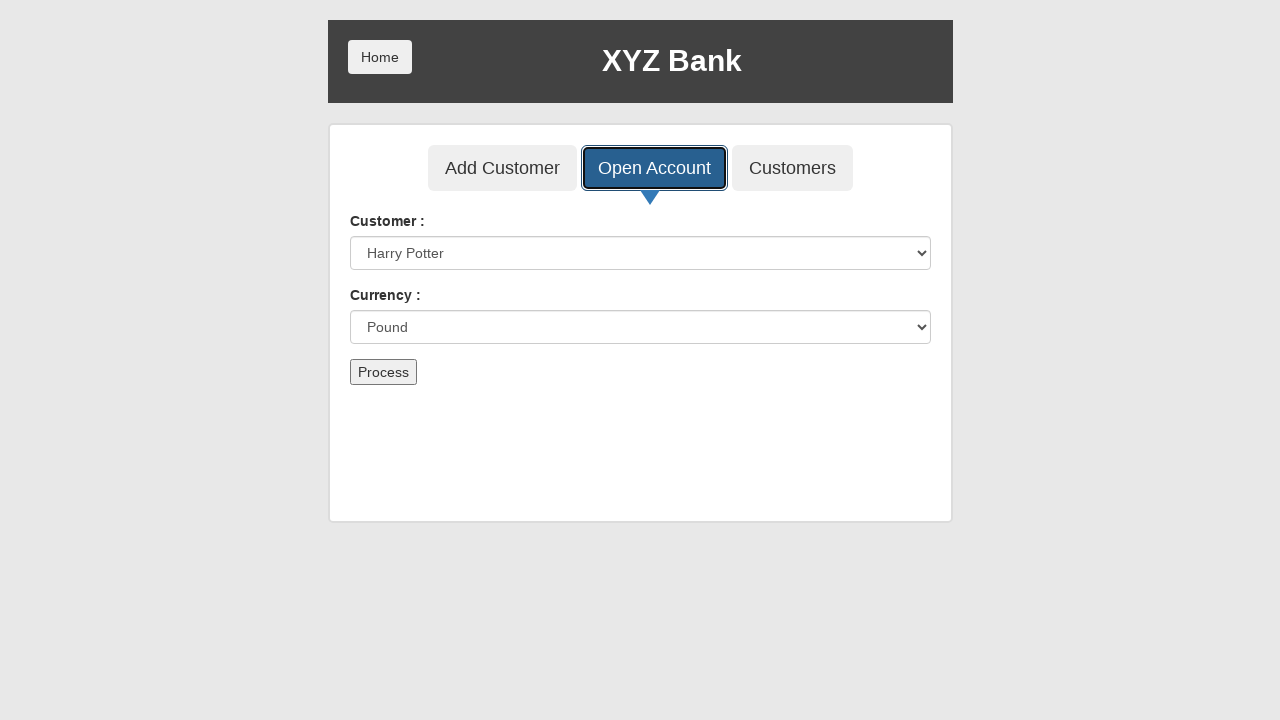

Clicked Process button to open account at (383, 372) on xpath=//button[@type='submit']
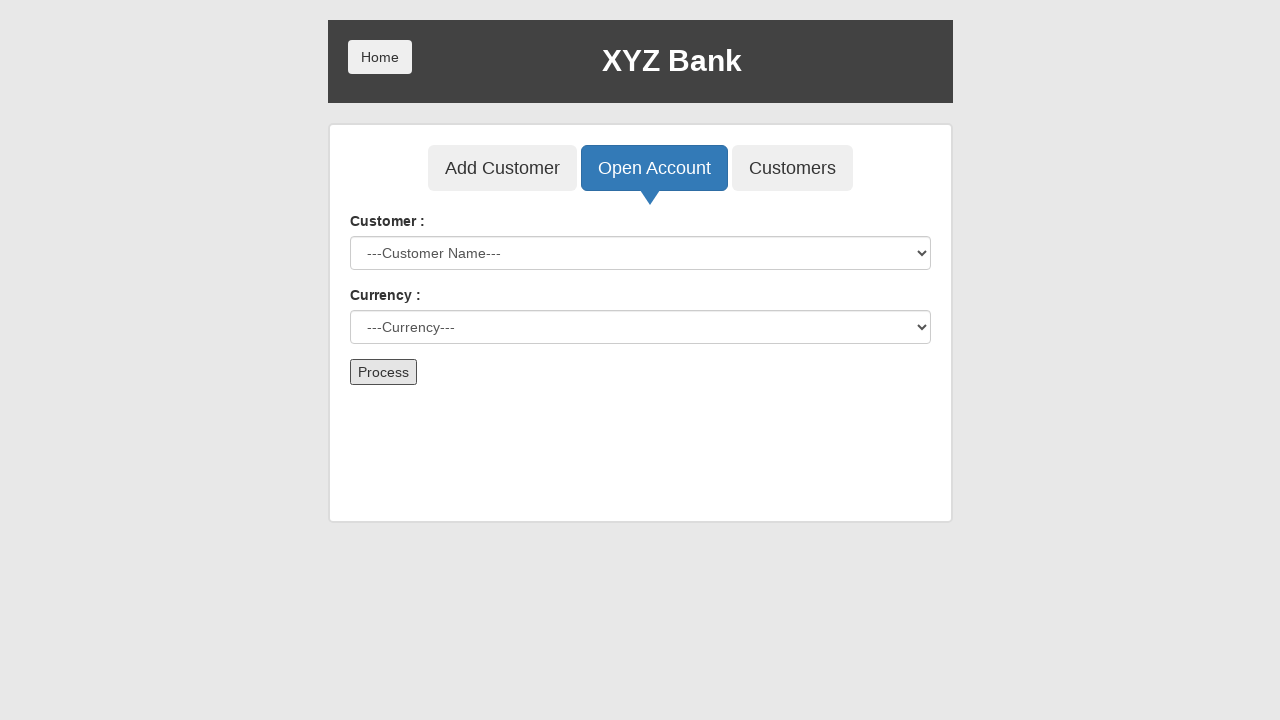

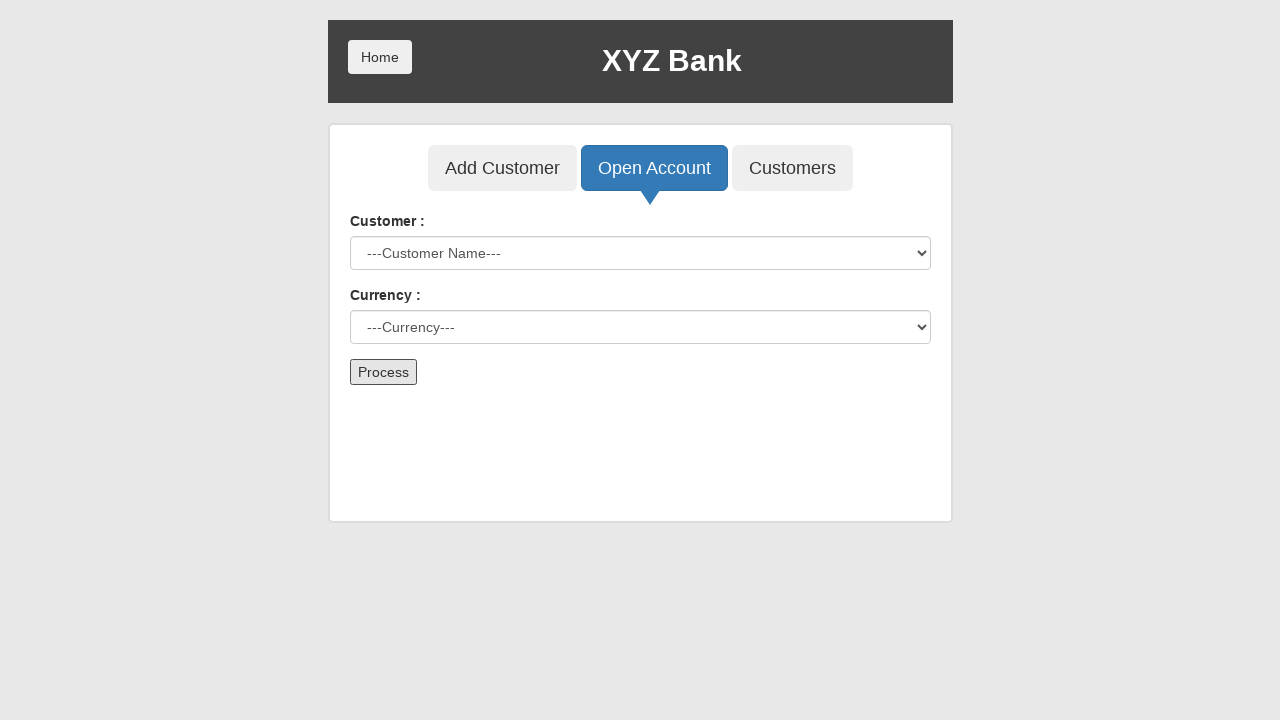